Tests dropdown select menu functionality by selecting an option from a dropdown menu

Starting URL: https://demoqa.com/select-menu

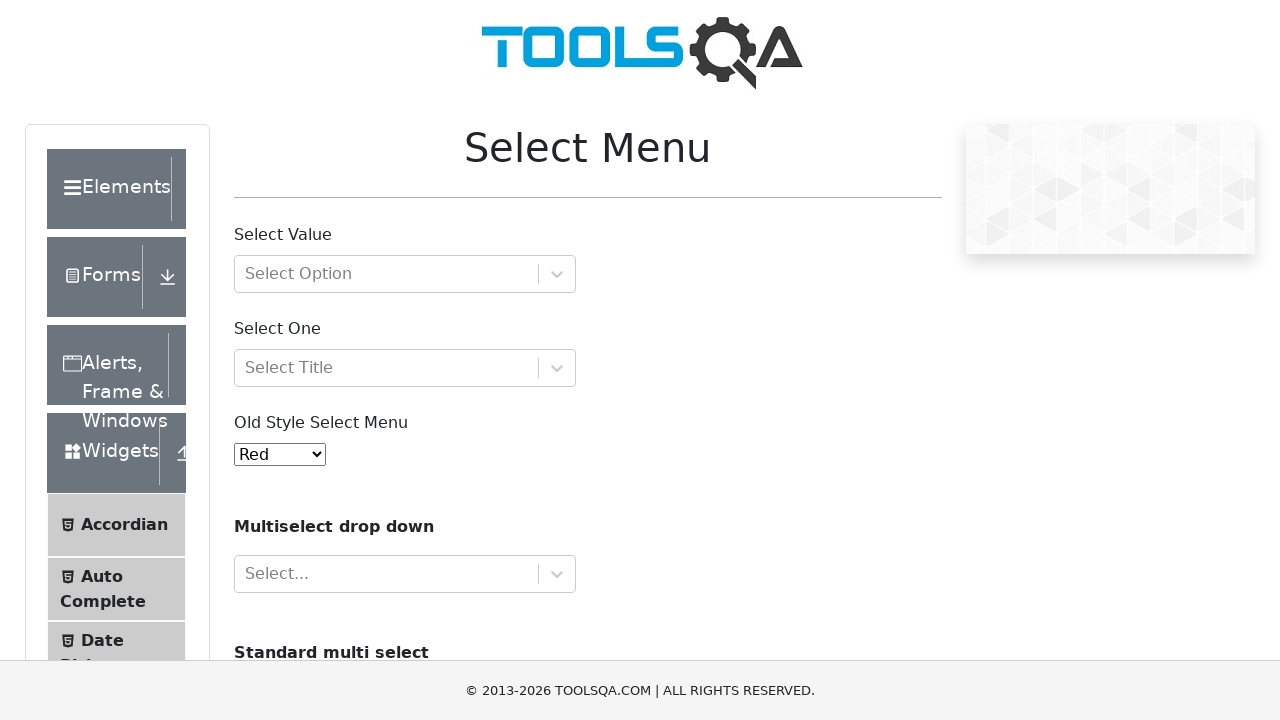

Waited for dropdown menu to be visible
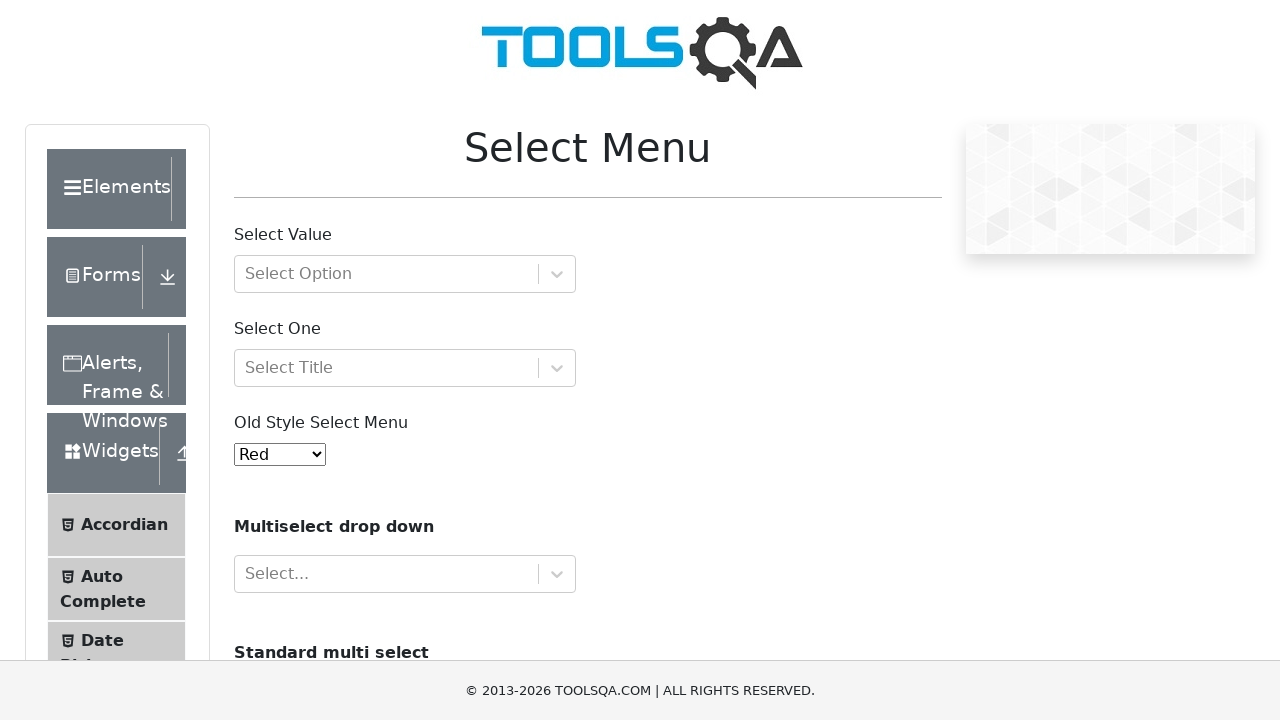

Selected 'Blue' option from dropdown menu on #oldSelectMenu
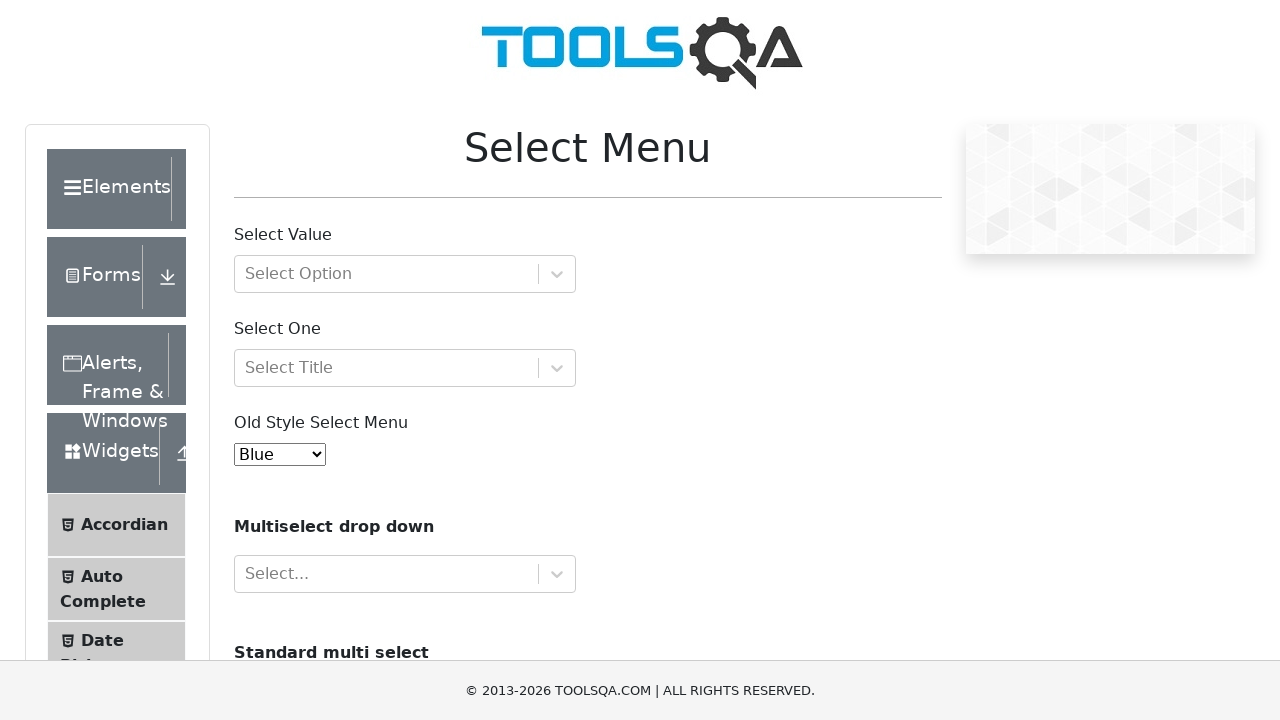

Retrieved selected value from dropdown to verify selection
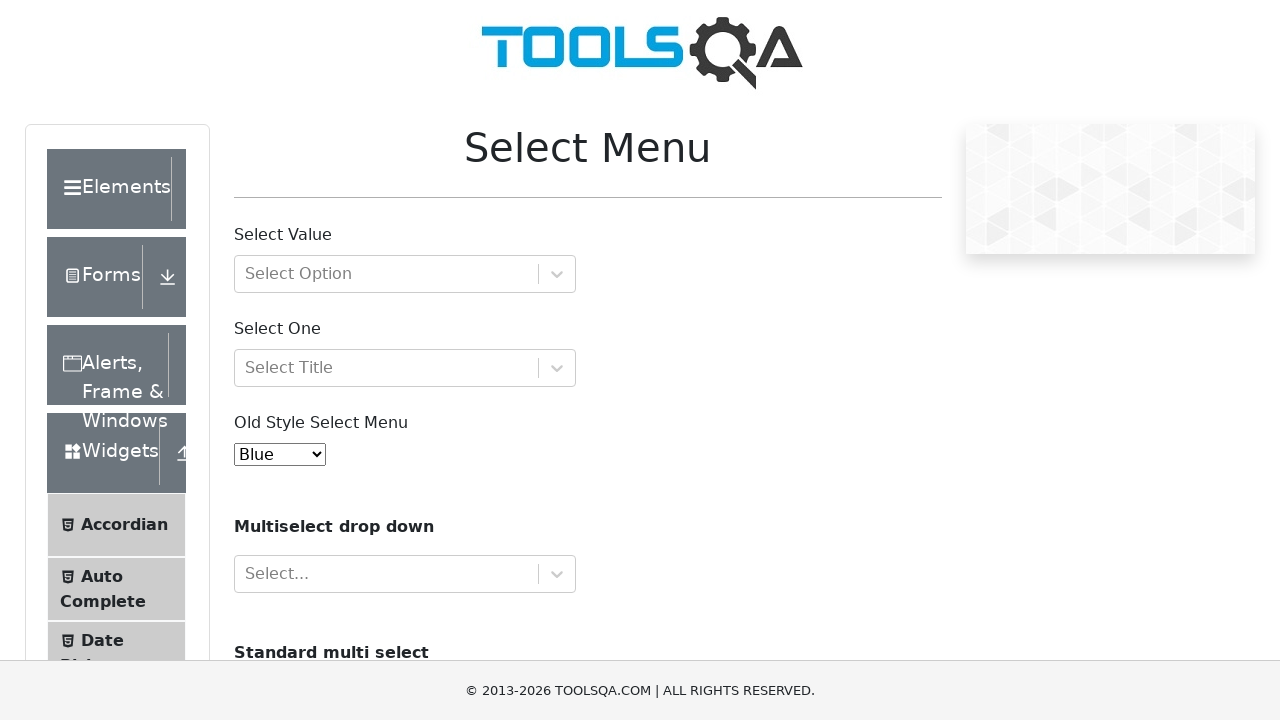

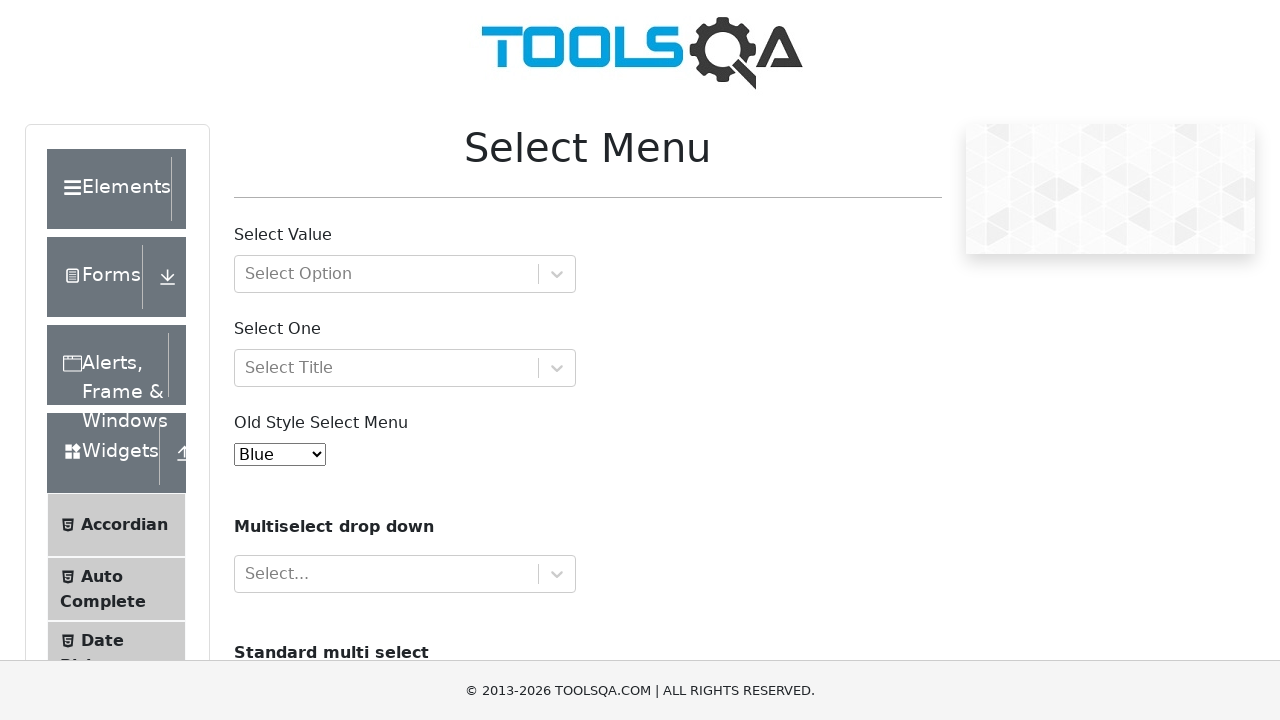